Tests multiple select functionality by selecting multiple color options (Red and Green) from a dropdown on a test automation practice page

Starting URL: https://testautomationpractice.blogspot.com/

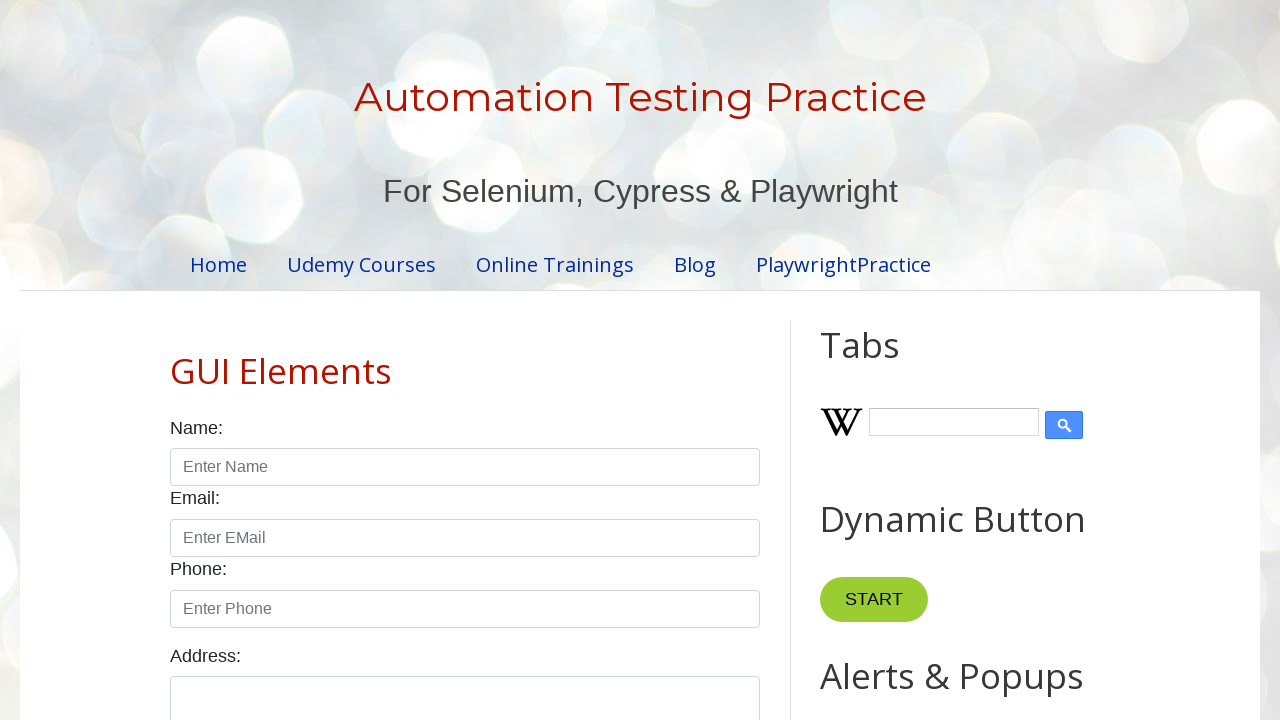

Navigated to test automation practice page
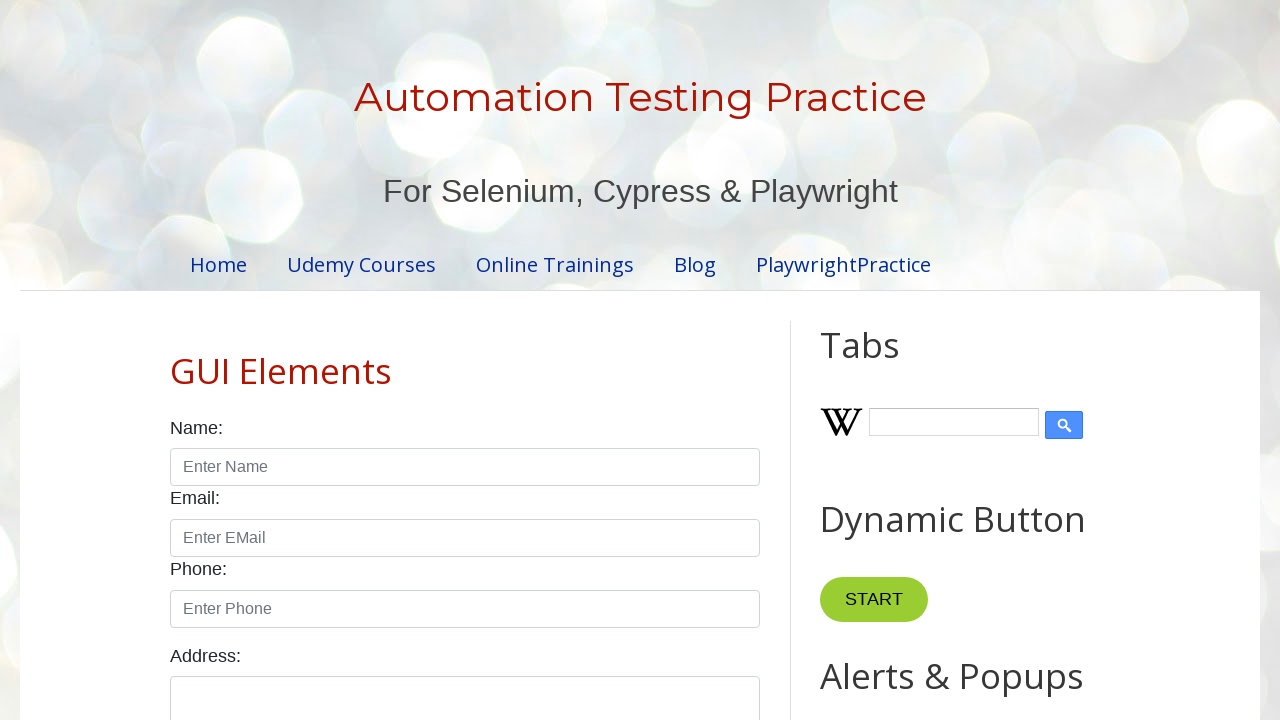

Selected multiple color options (Red and Green) from dropdown on #colors
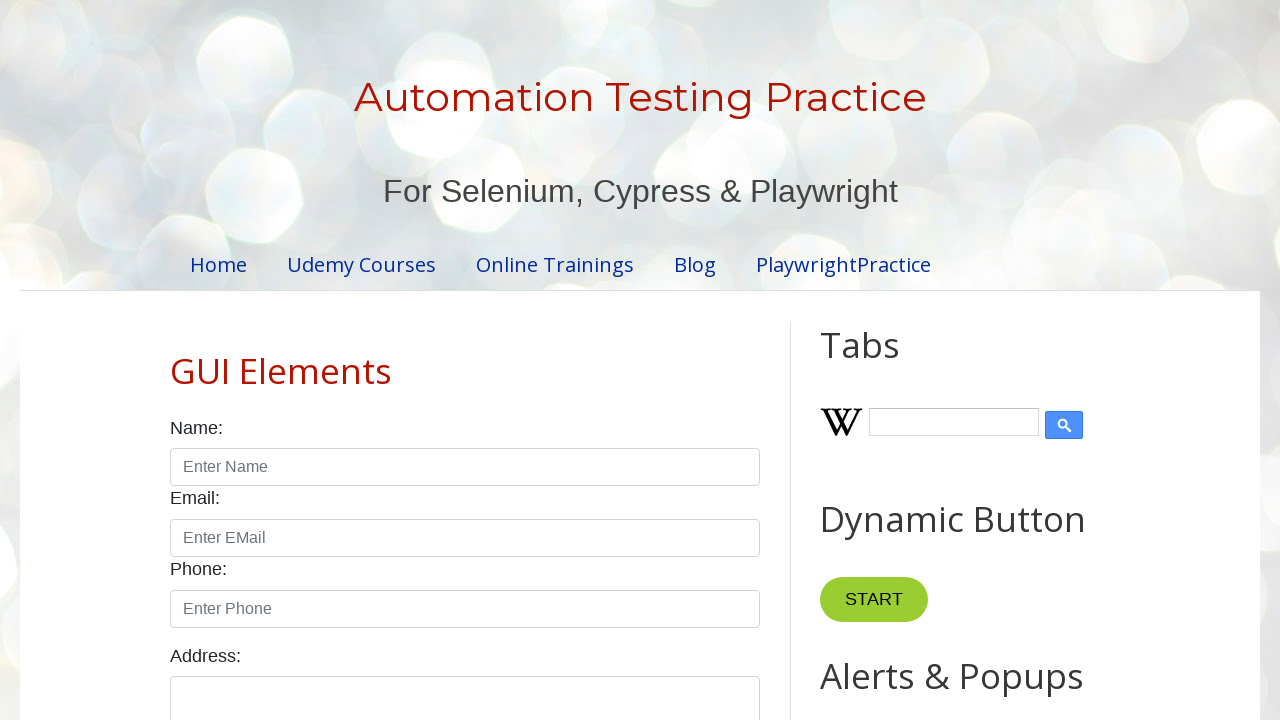

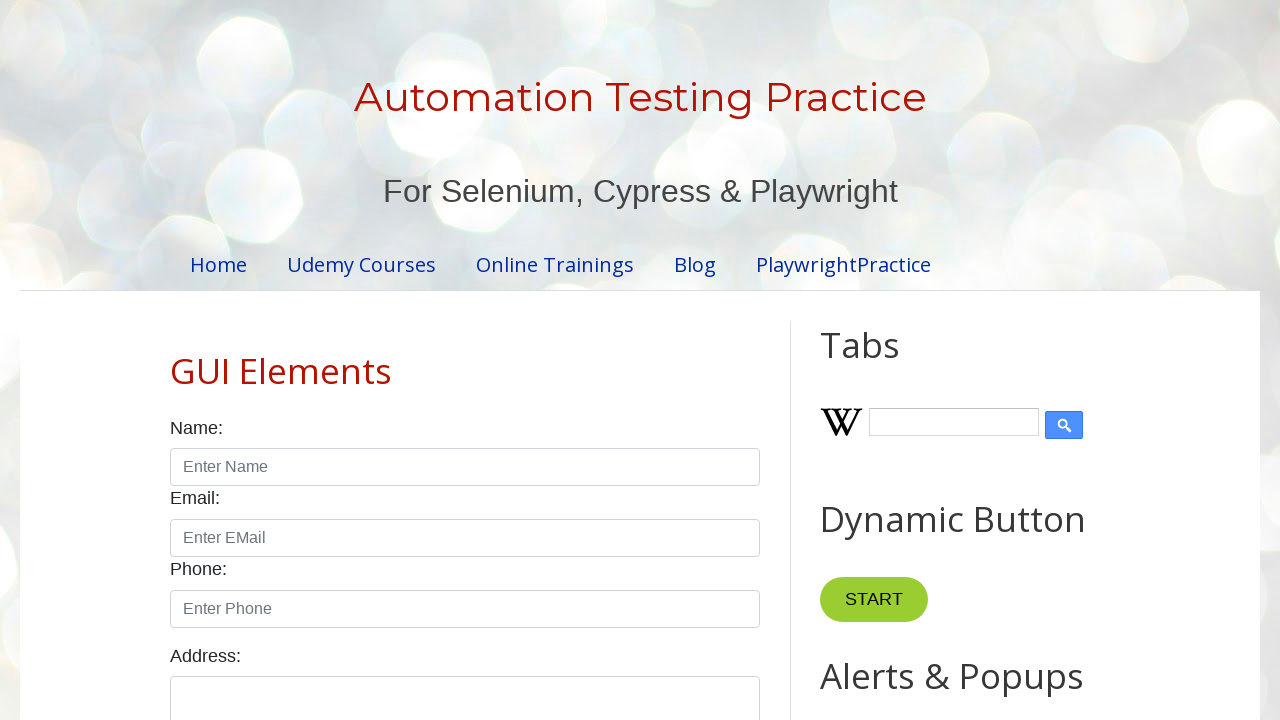